Navigates from homepage to Cart section and back to homepage

Starting URL: http://intershop5.skillbox.ru/

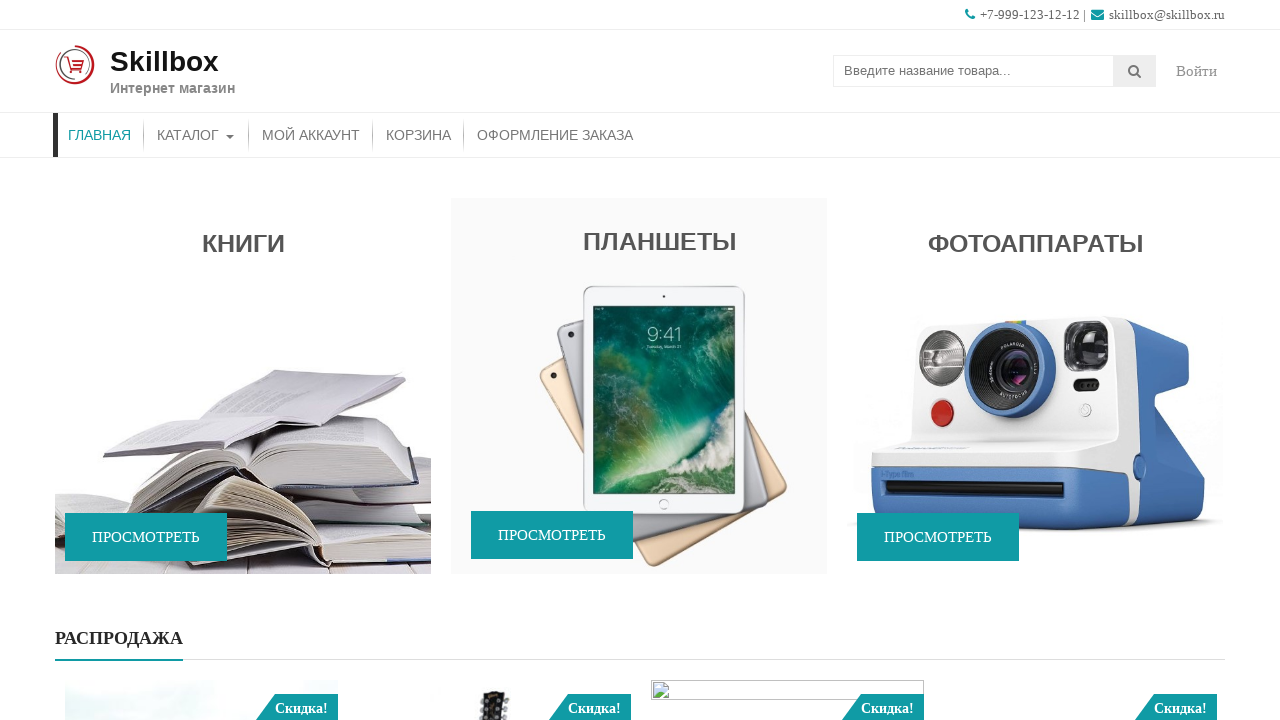

Clicked on Cart menu item at (418, 135) on xpath=(//a[text() = 'Корзина'])[1]
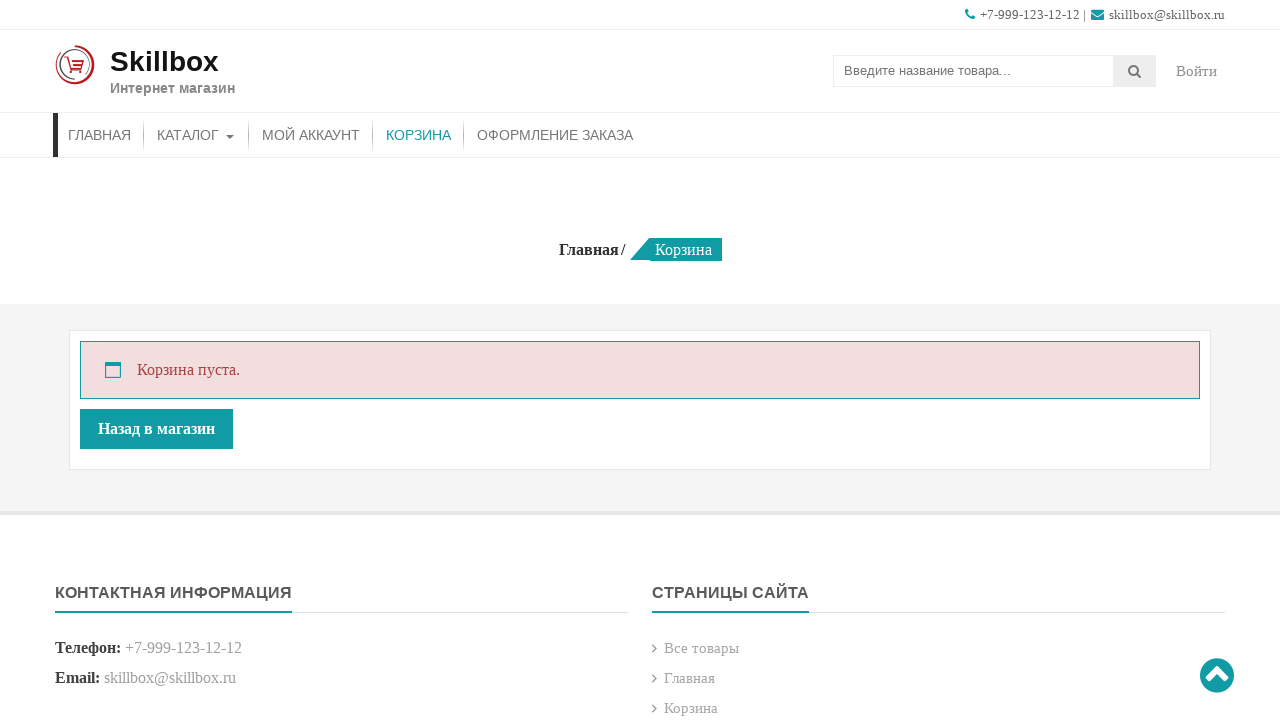

Cart page loaded and title element is visible
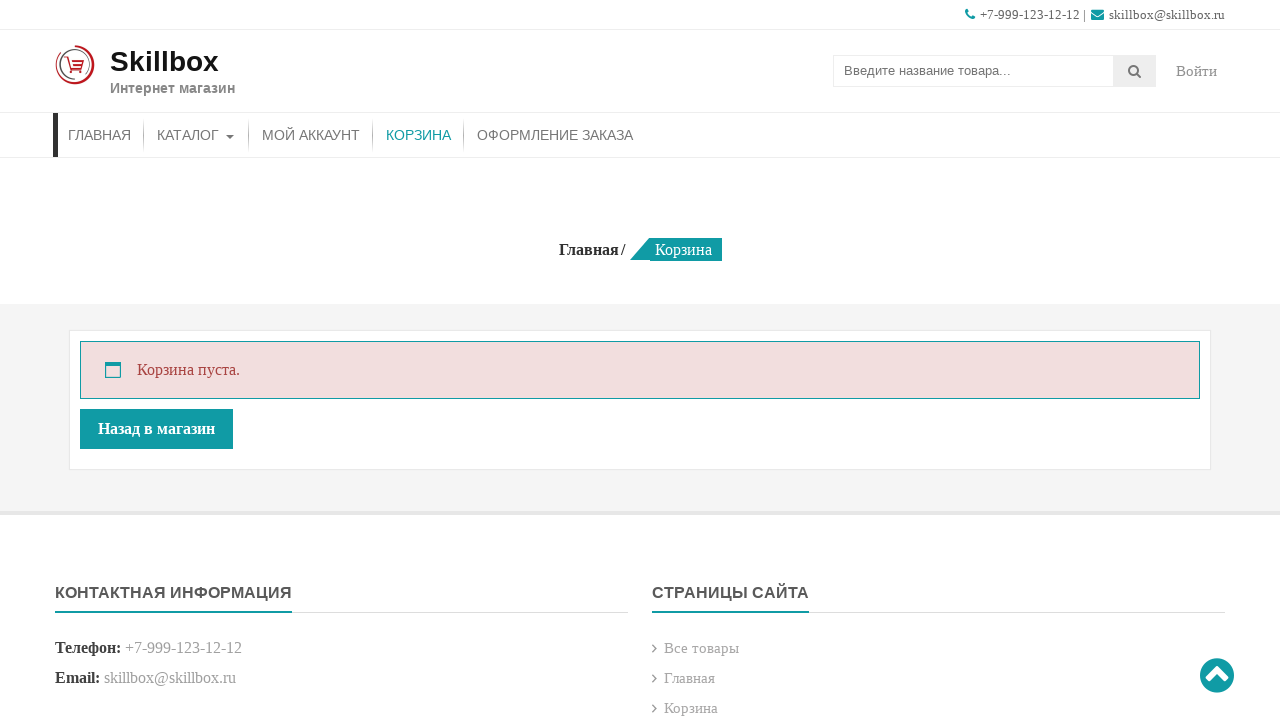

Clicked on Home menu item to return to homepage at (418, 135) on xpath=(//a[@aria-current='page'])[1]
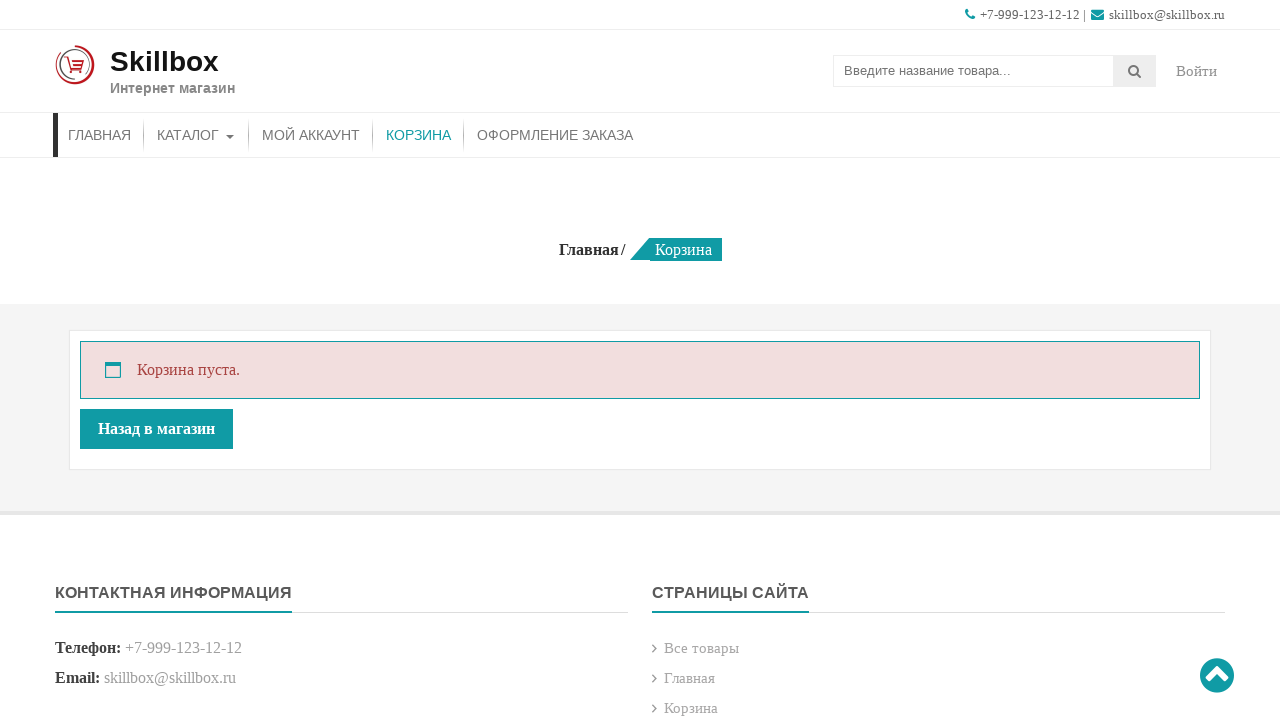

Returned to homepage and homepage element is visible
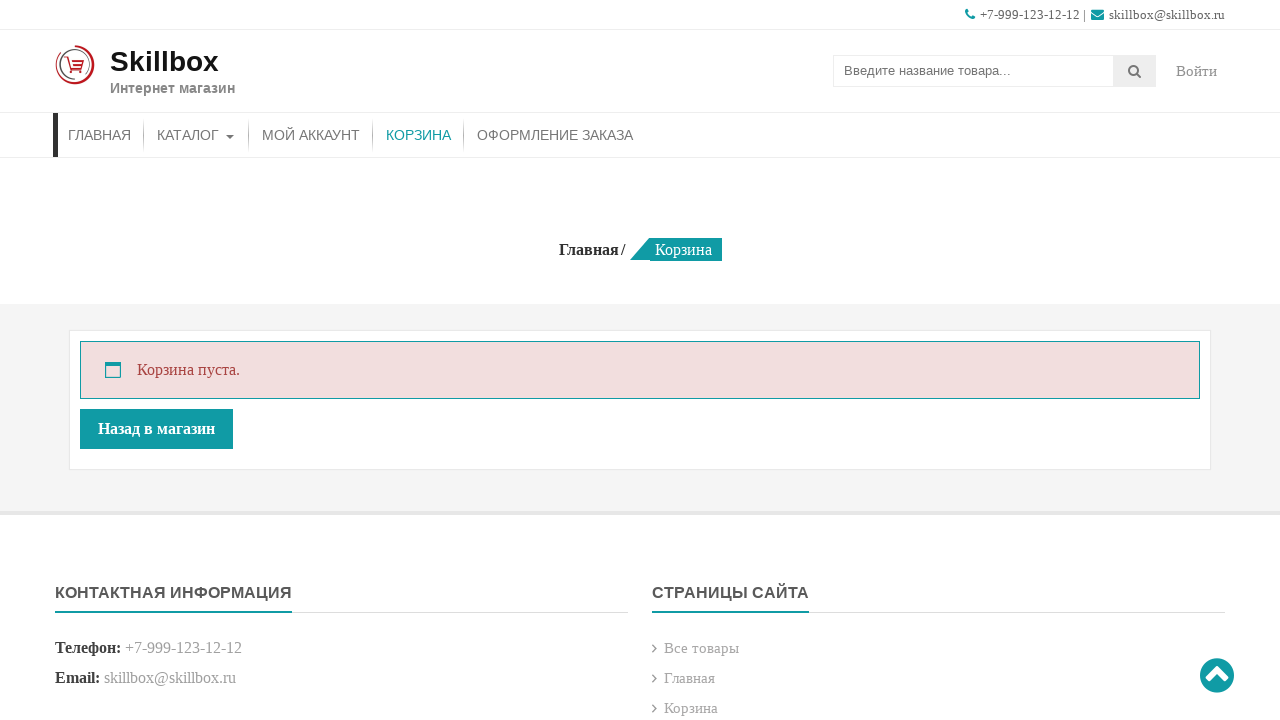

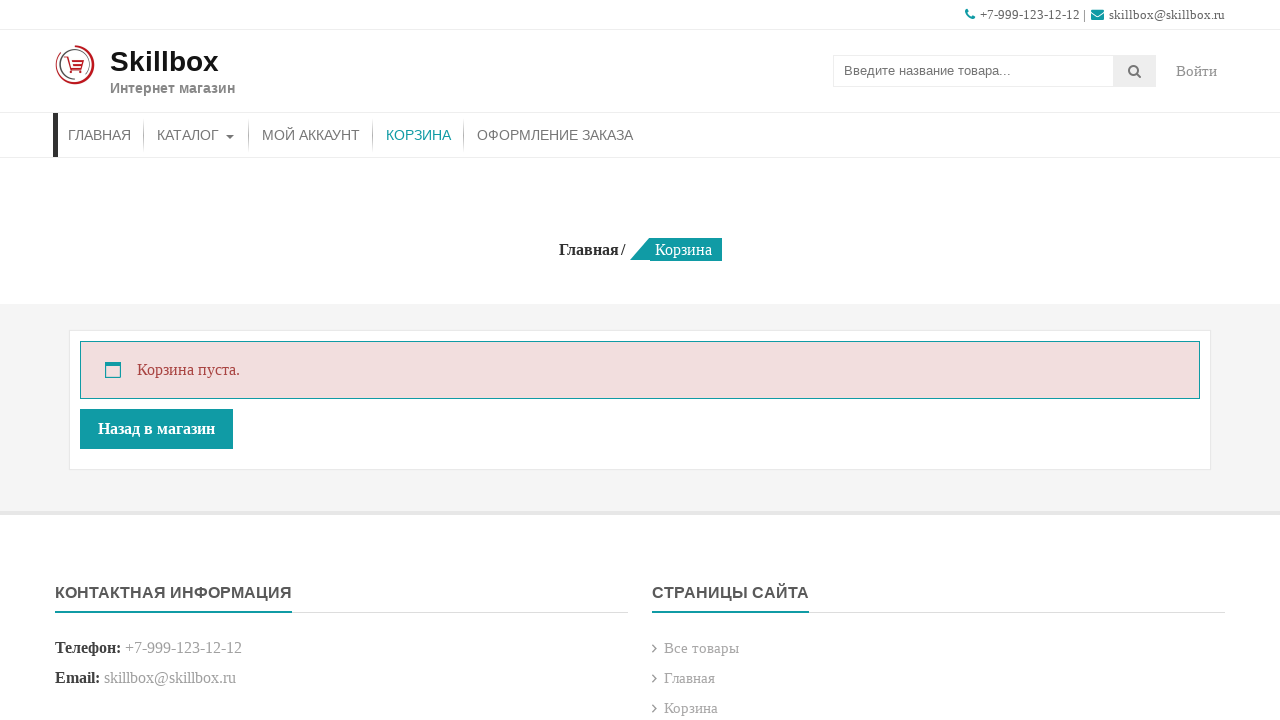